Tests autosuggest functionality by typing partial text and selecting India from the suggestions

Starting URL: https://rahulshettyacademy.com/dropdownsPractise/

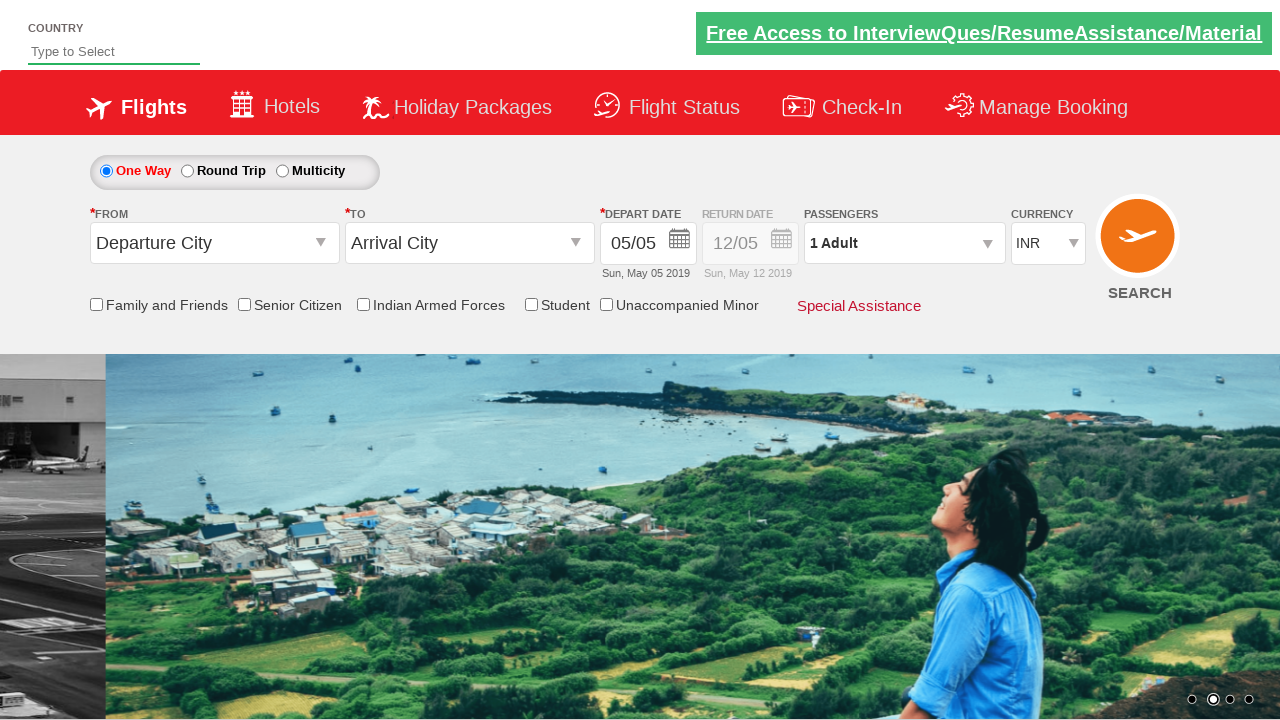

Typed 'ind' in autosuggest field on #autosuggest
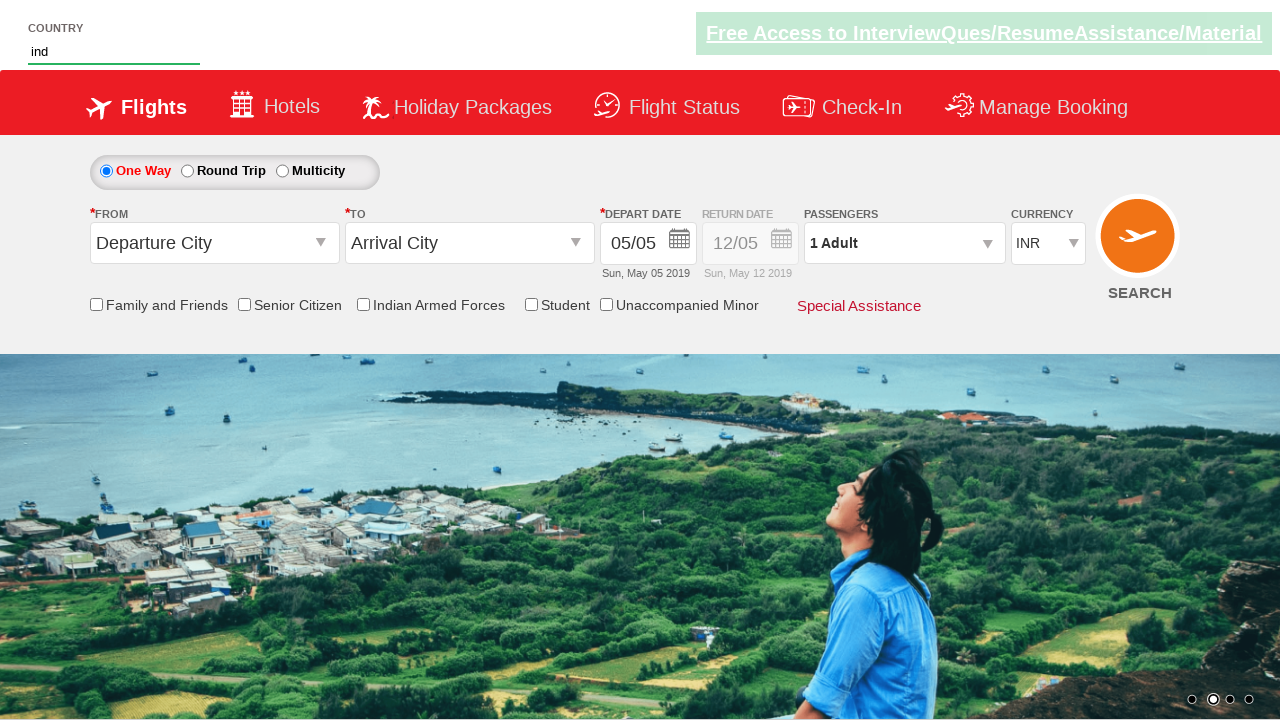

Autosuggest dropdown appeared with suggestions
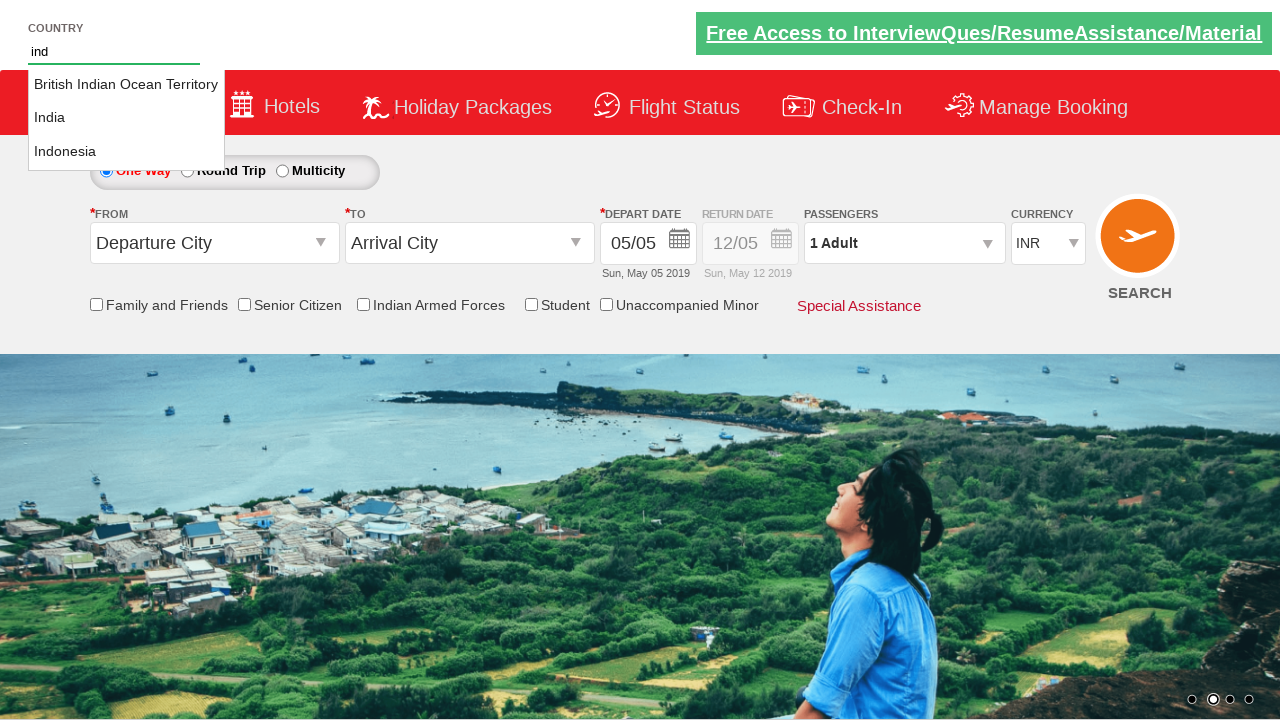

Selected 'India' from autosuggest dropdown at (126, 118) on li.ui-menu-item a >> nth=1
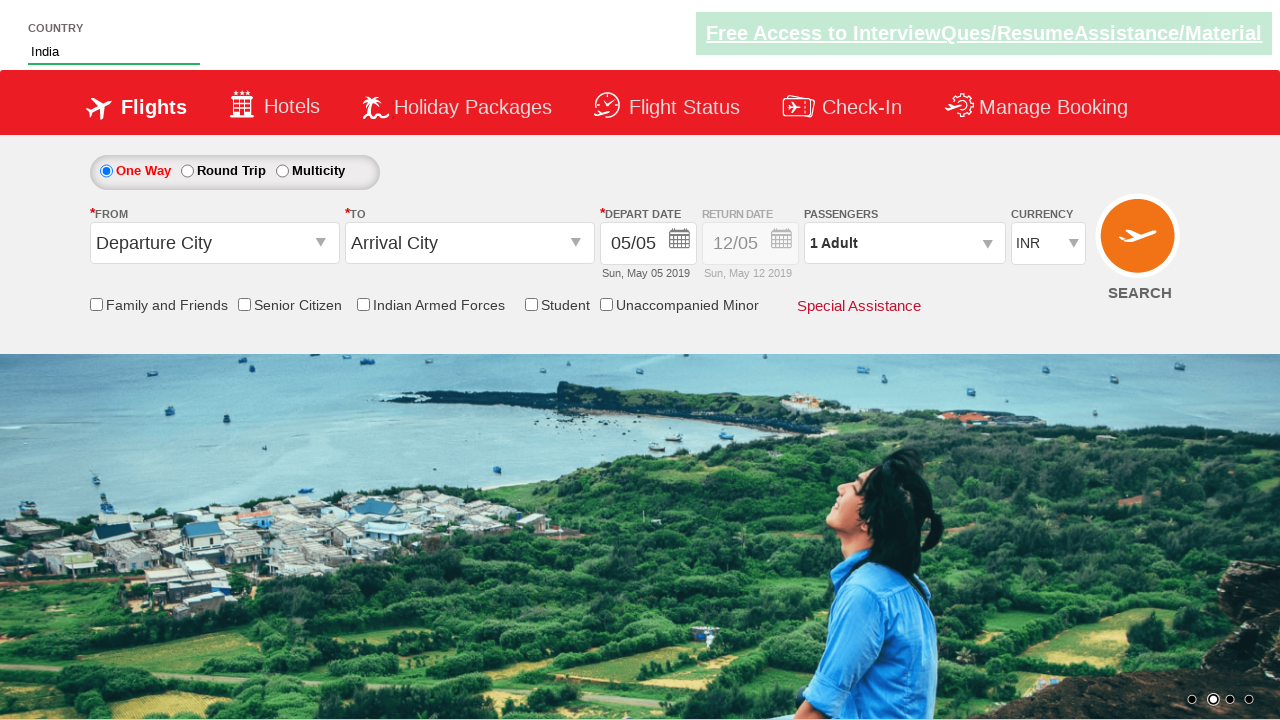

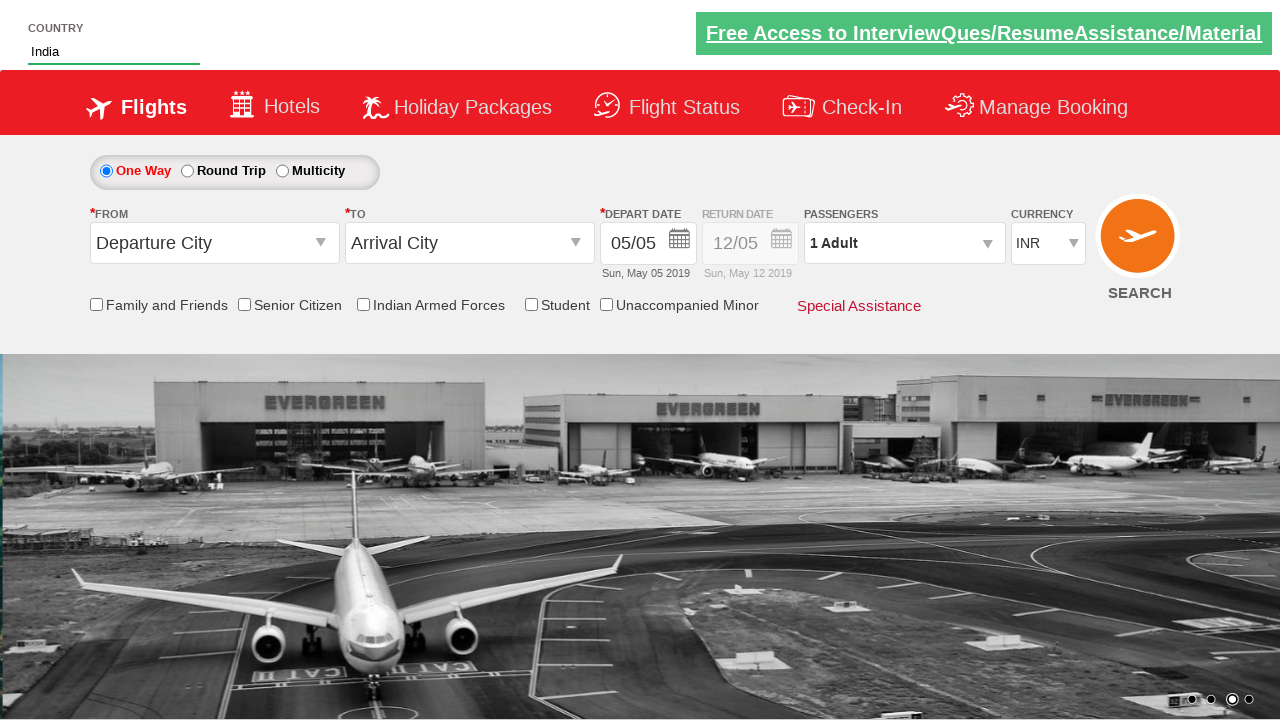